Tests dynamic checkbox removal and addition by clicking Remove button, verifying the checkbox disappears, then clicking Add button to restore it

Starting URL: https://the-internet.herokuapp.com/dynamic_controls

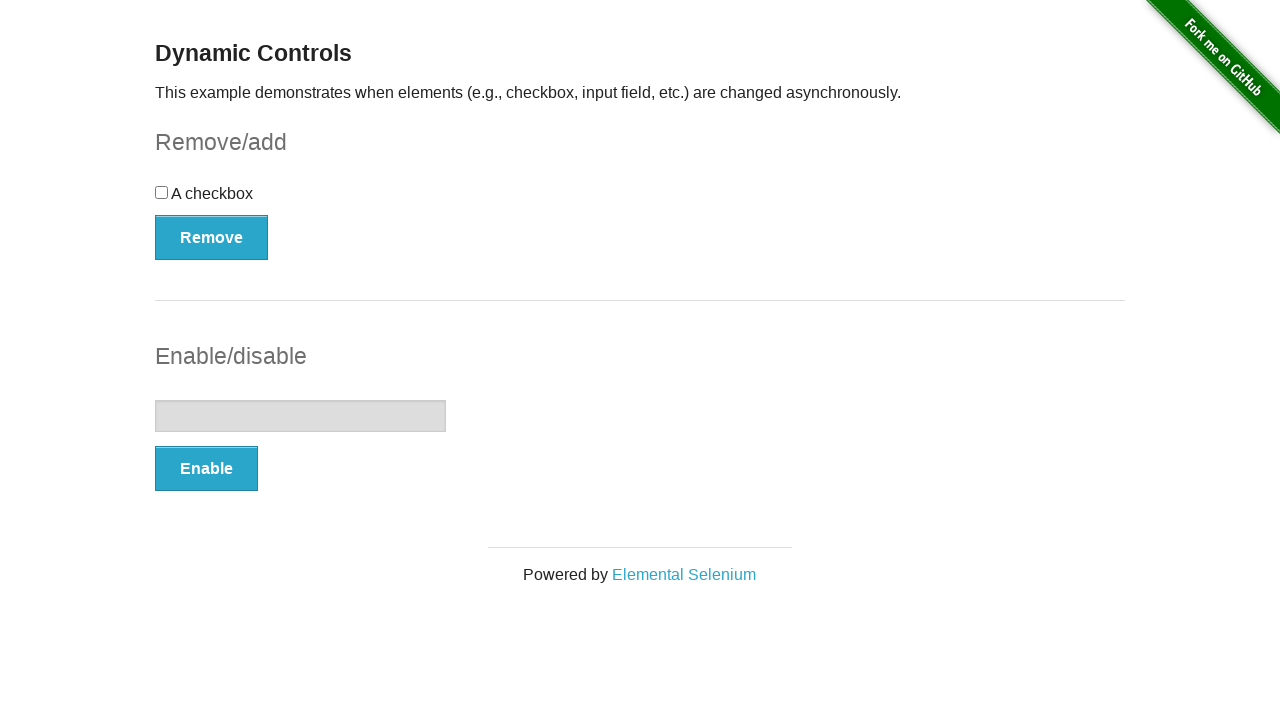

Clicked checkbox to check it at (162, 192) on input[type='checkbox']
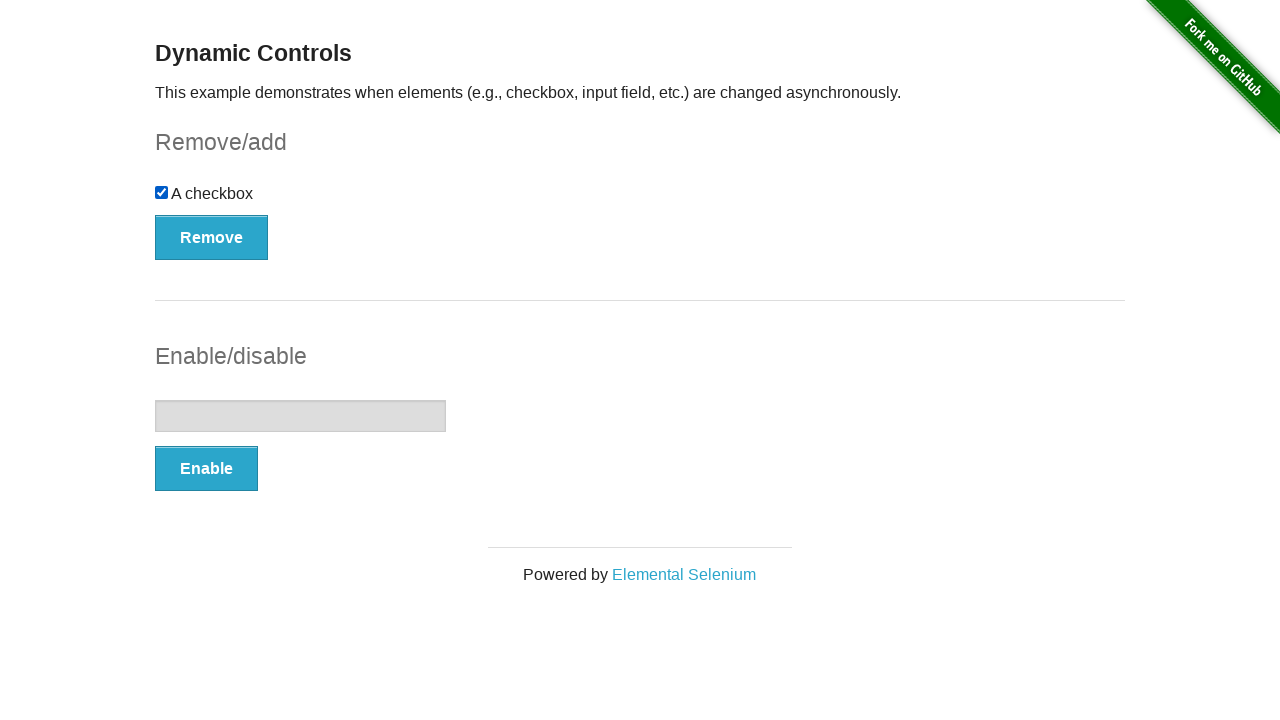

Clicked Remove button at (212, 237) on button:has-text('Remove')
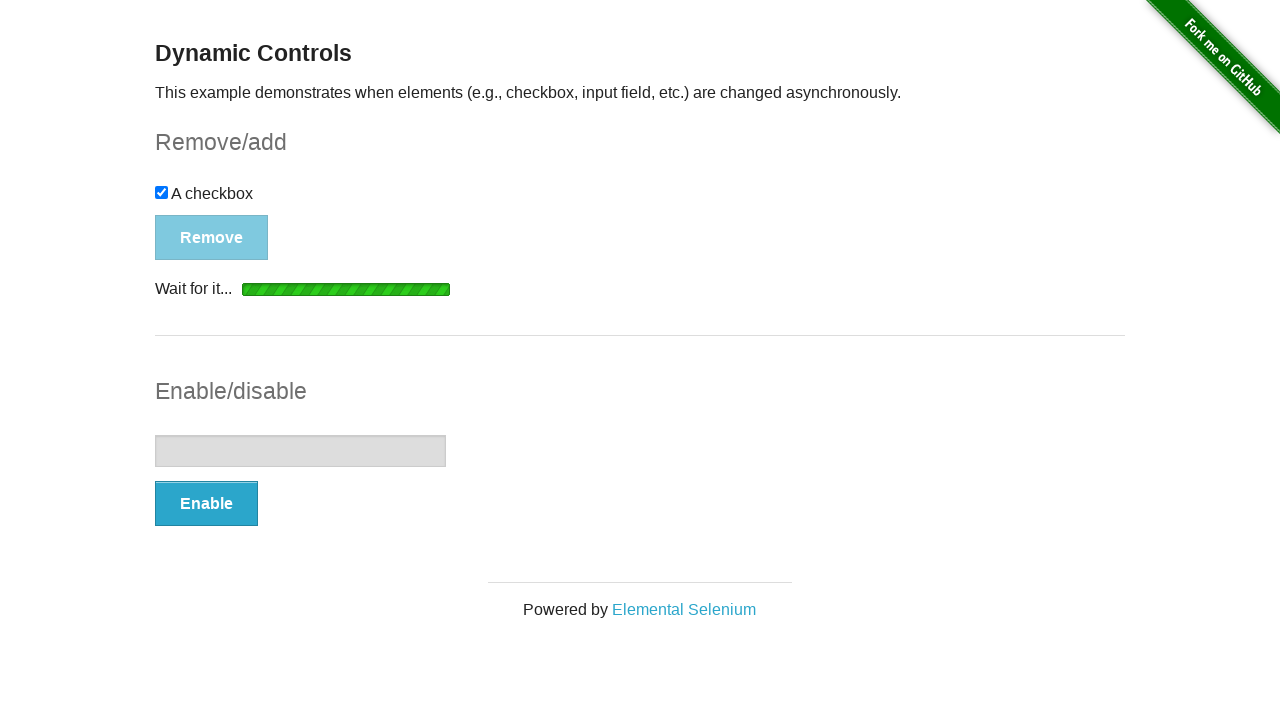

Waited for Add button to appear, indicating checkbox removal completed
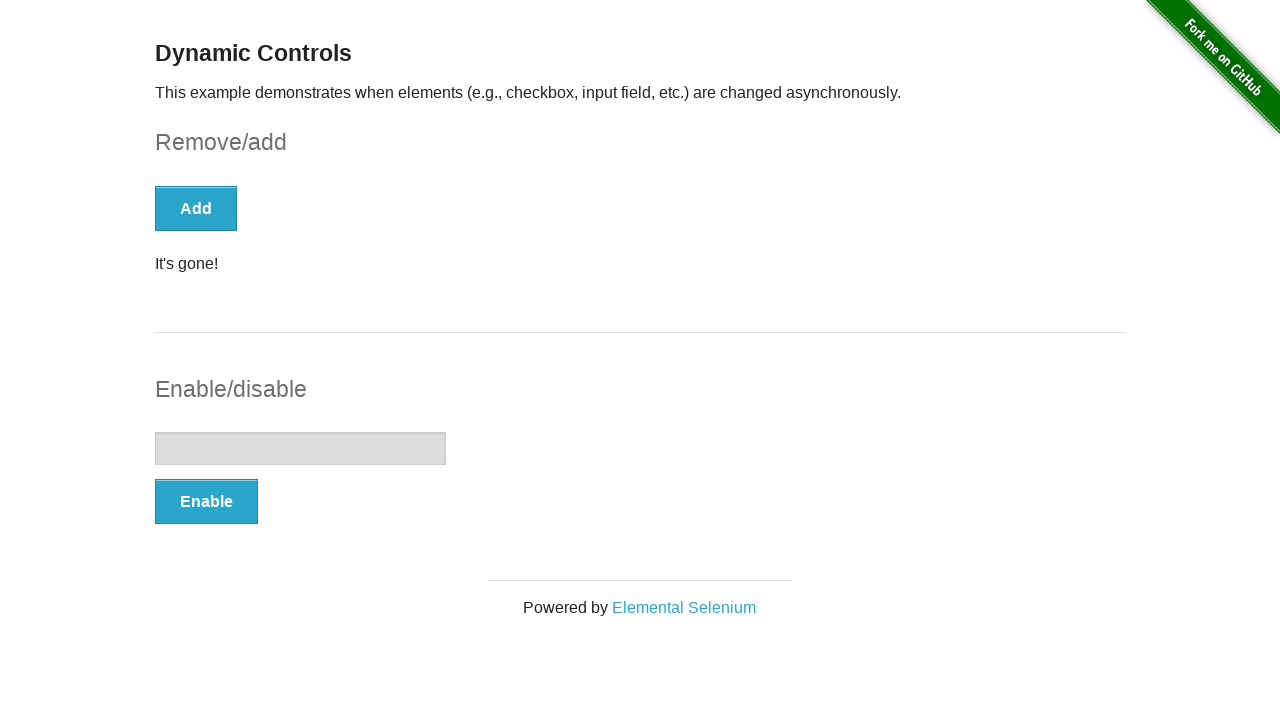

Verified 'gone!' message appears confirming checkbox removal
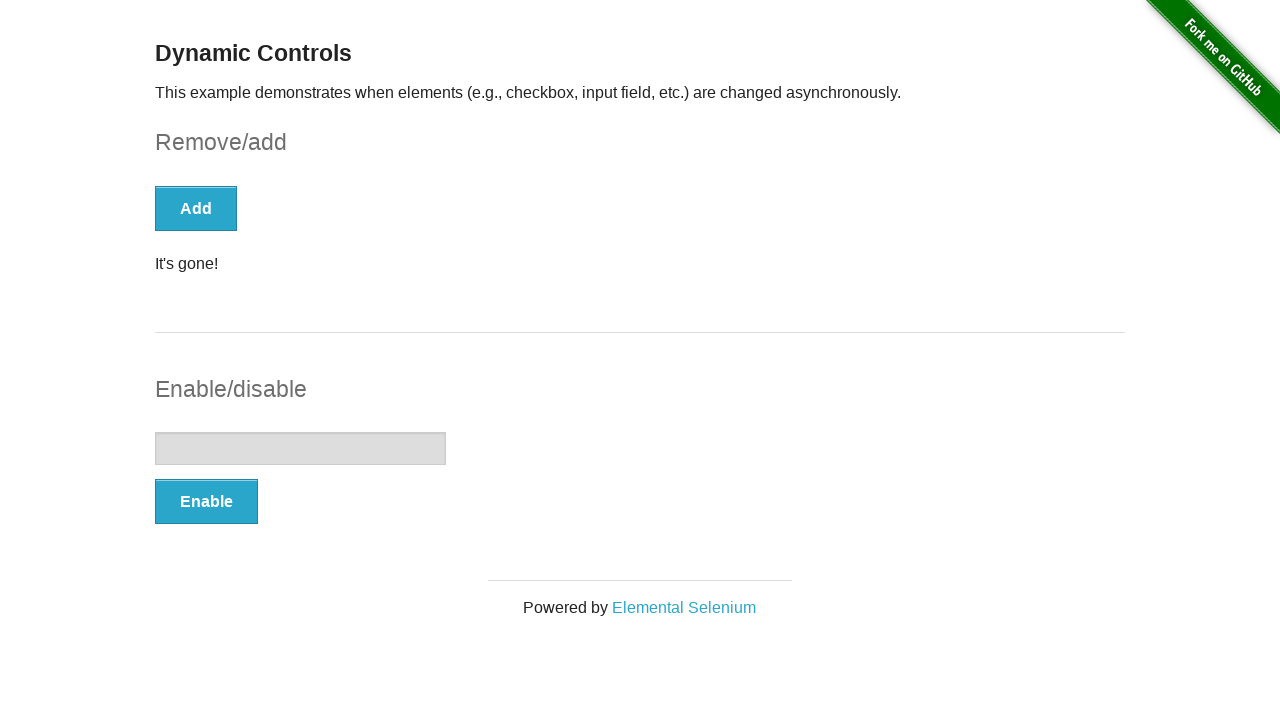

Clicked Add button to restore checkbox at (196, 208) on button:has-text('Add')
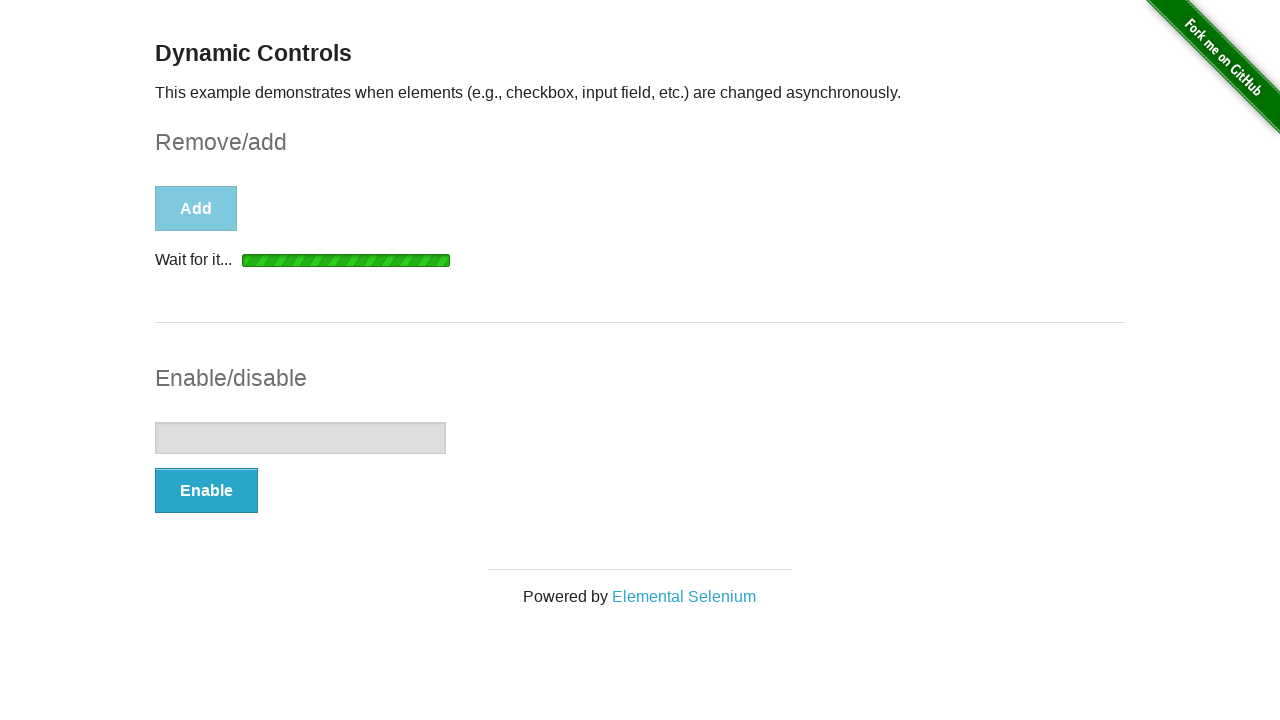

Verified 'back!' message appears confirming checkbox restoration
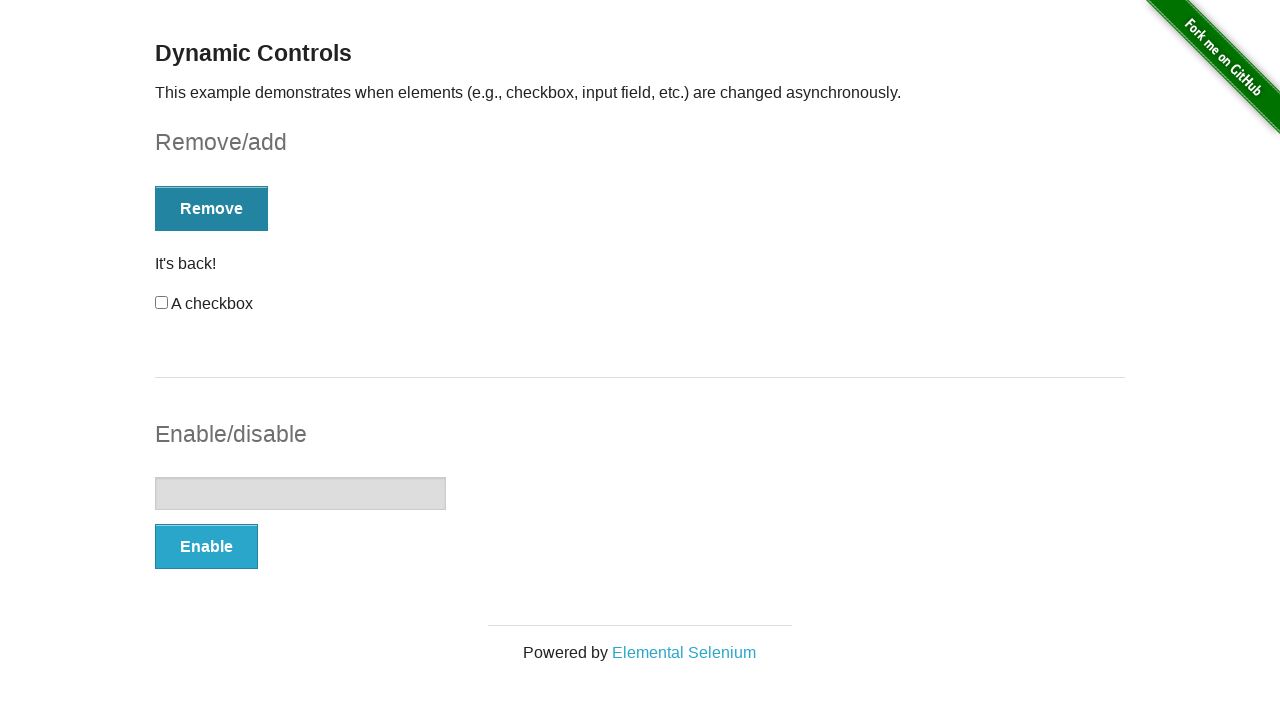

Verified checkbox is back and visible
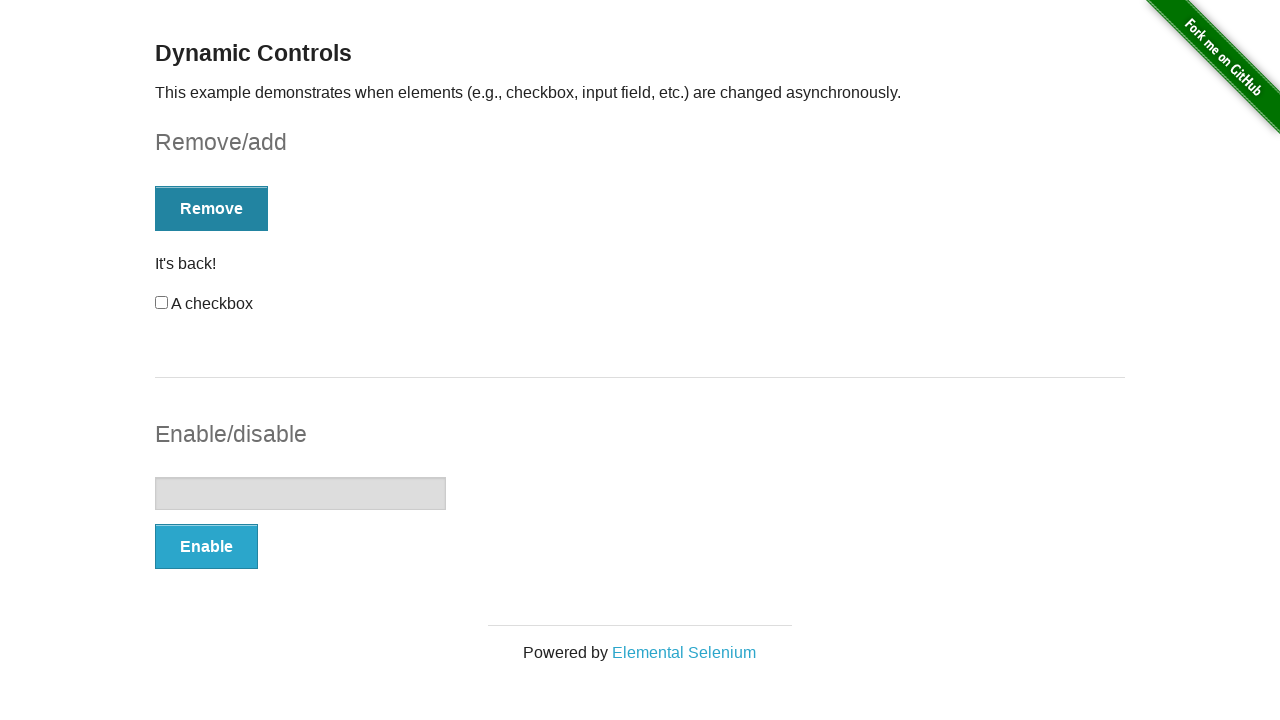

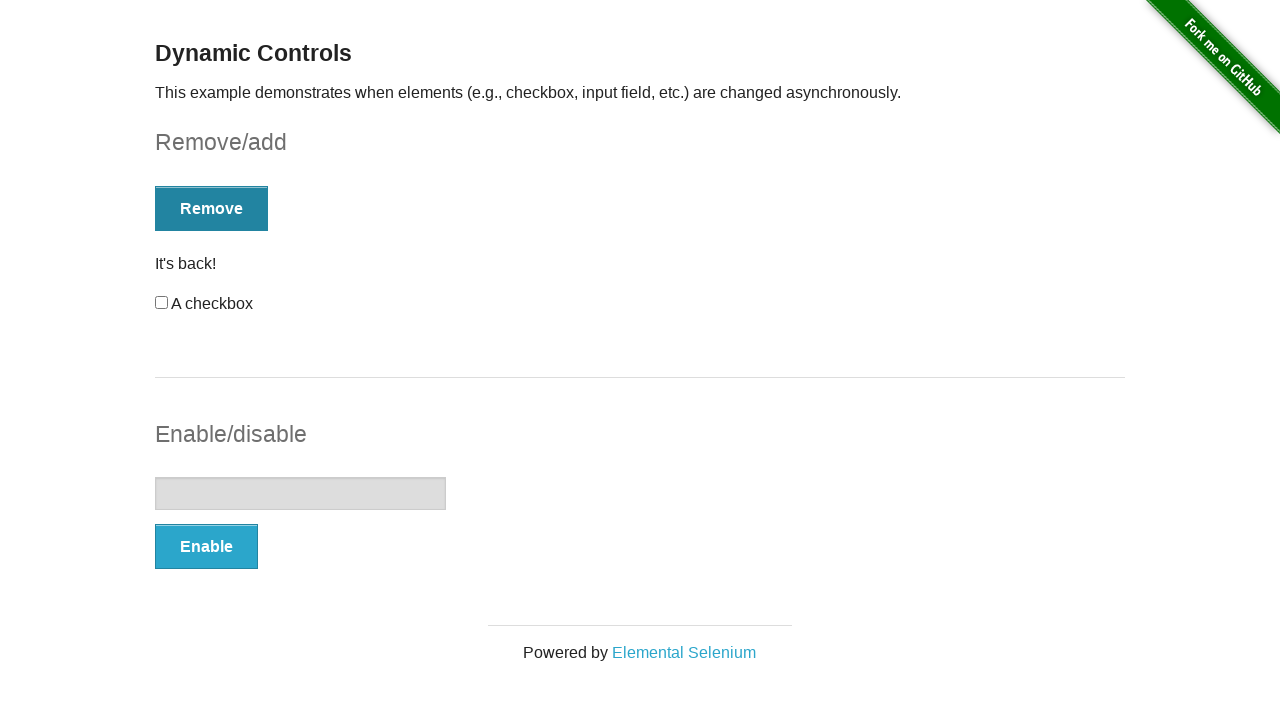